Navigates to a locators example page and verifies text content of an element with class 'unbelievable' using assertFalse-style checks

Starting URL: https://kristinek.github.io/site/examples/locators

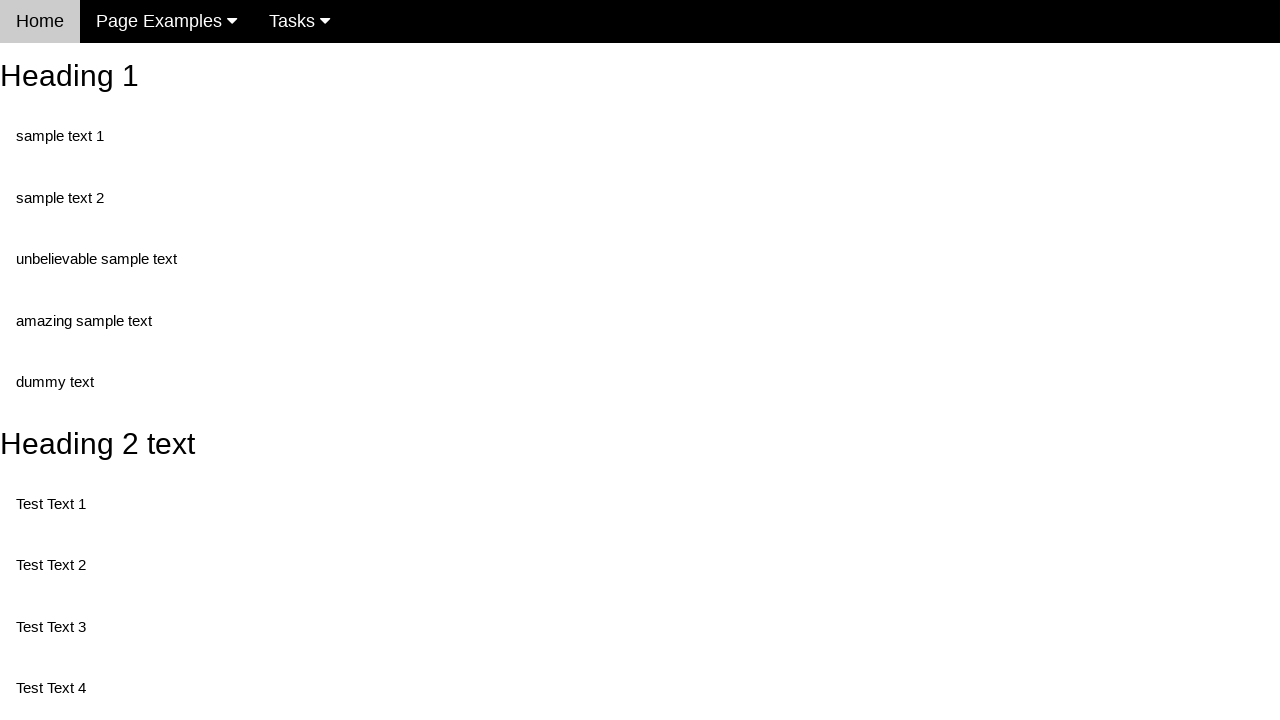

Navigated to locators example page
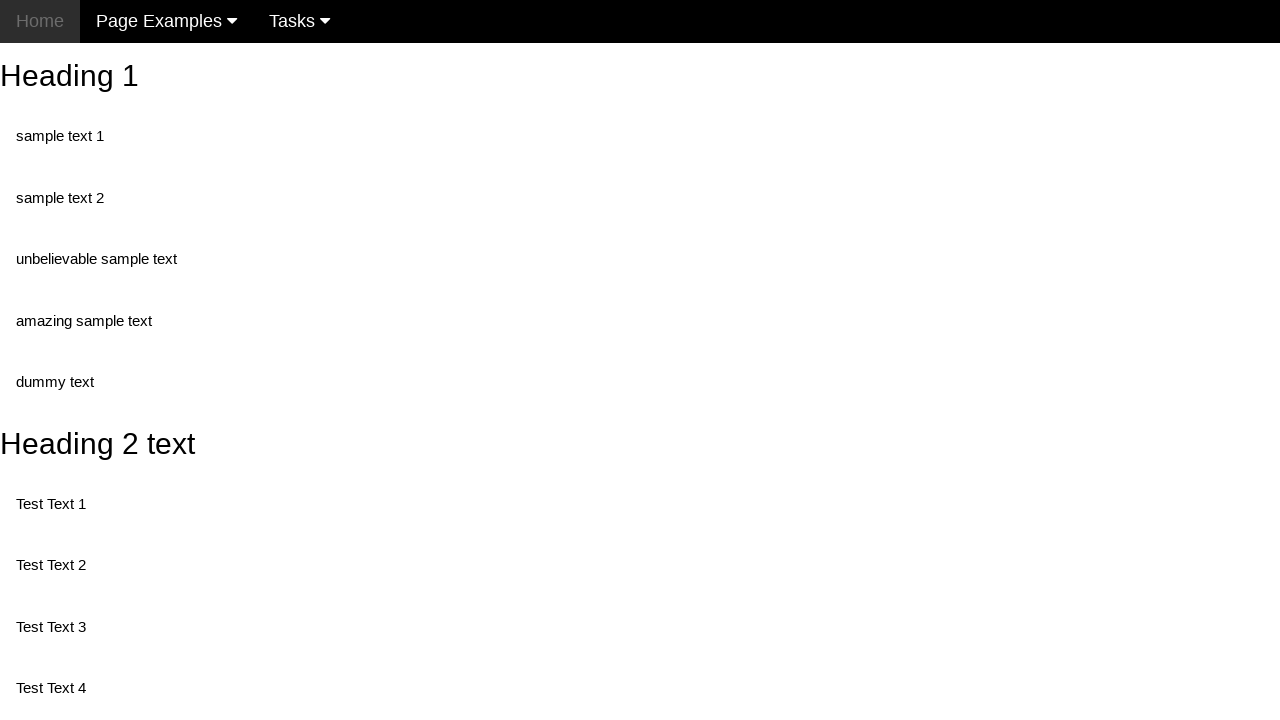

Retrieved text content from element with class 'unbelievable'
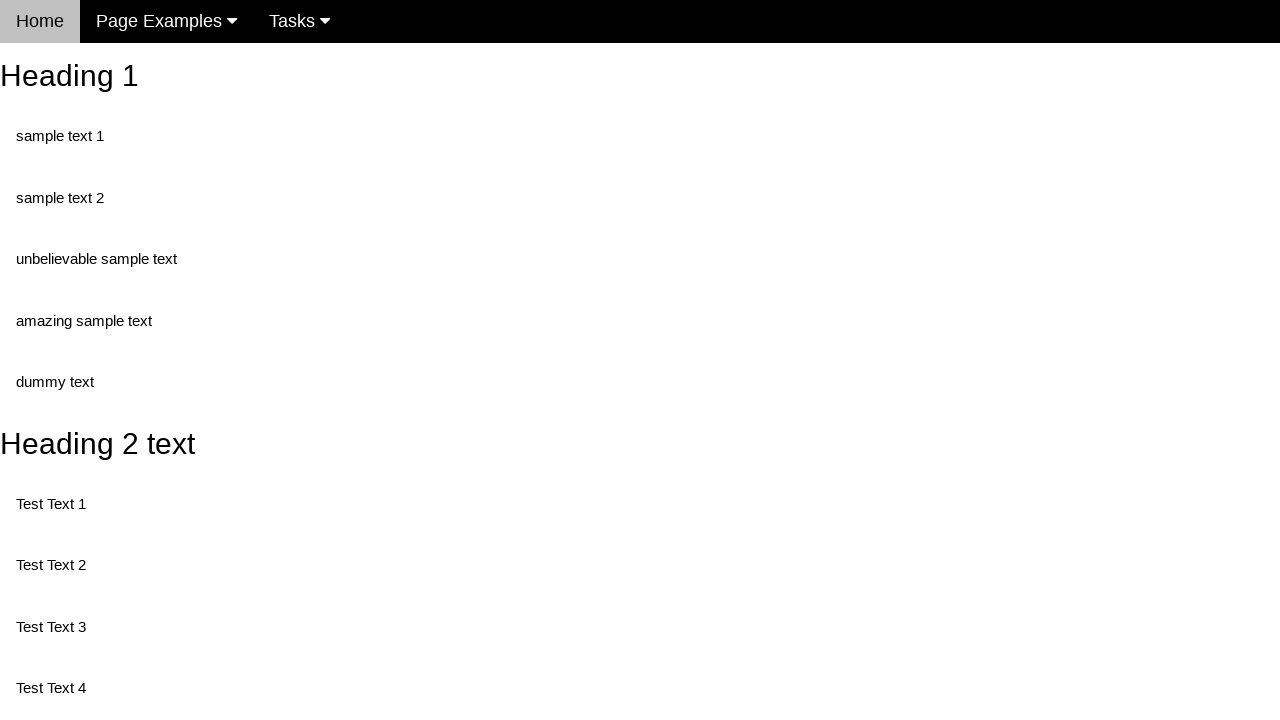

Verified element text equals 'unbelievable sample text'
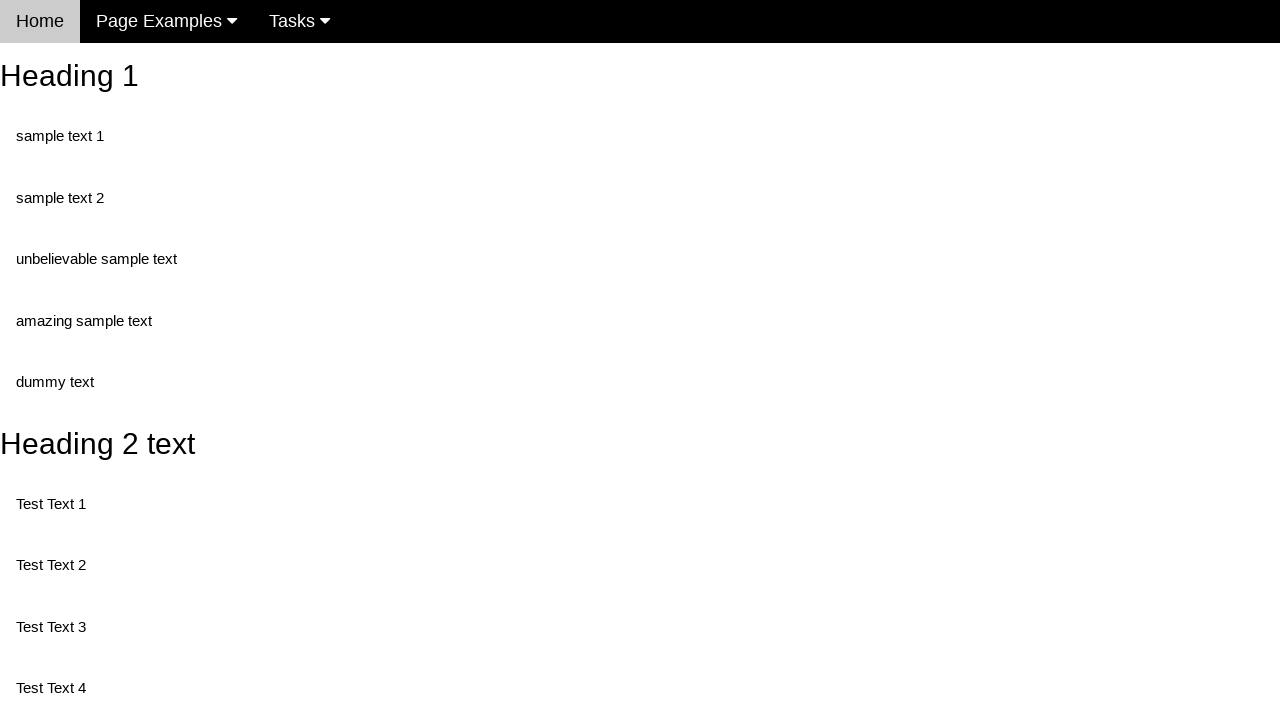

Verified element text does not contain 'wrong text'
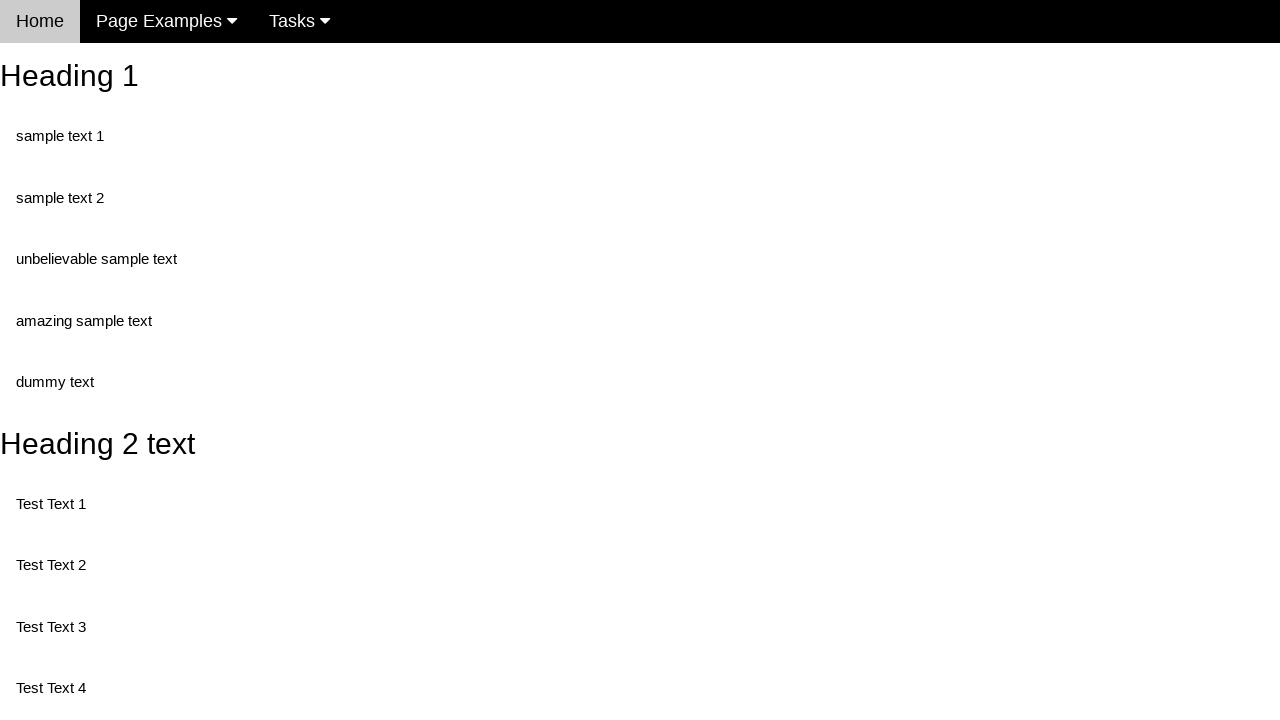

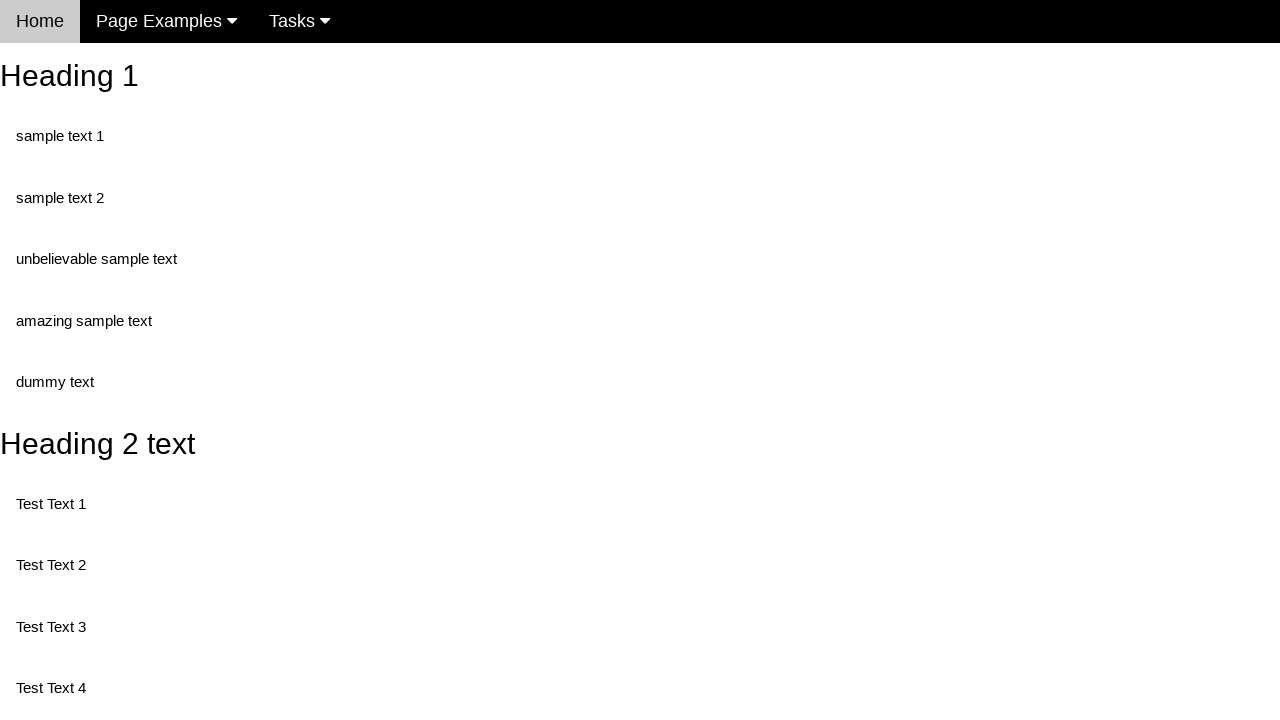